Tests the dynamic controls page by clicking the Enable button to enable a disabled text input field, verifying the input becomes enabled after the loading indicator disappears.

Starting URL: https://the-internet.herokuapp.com/dynamic_controls

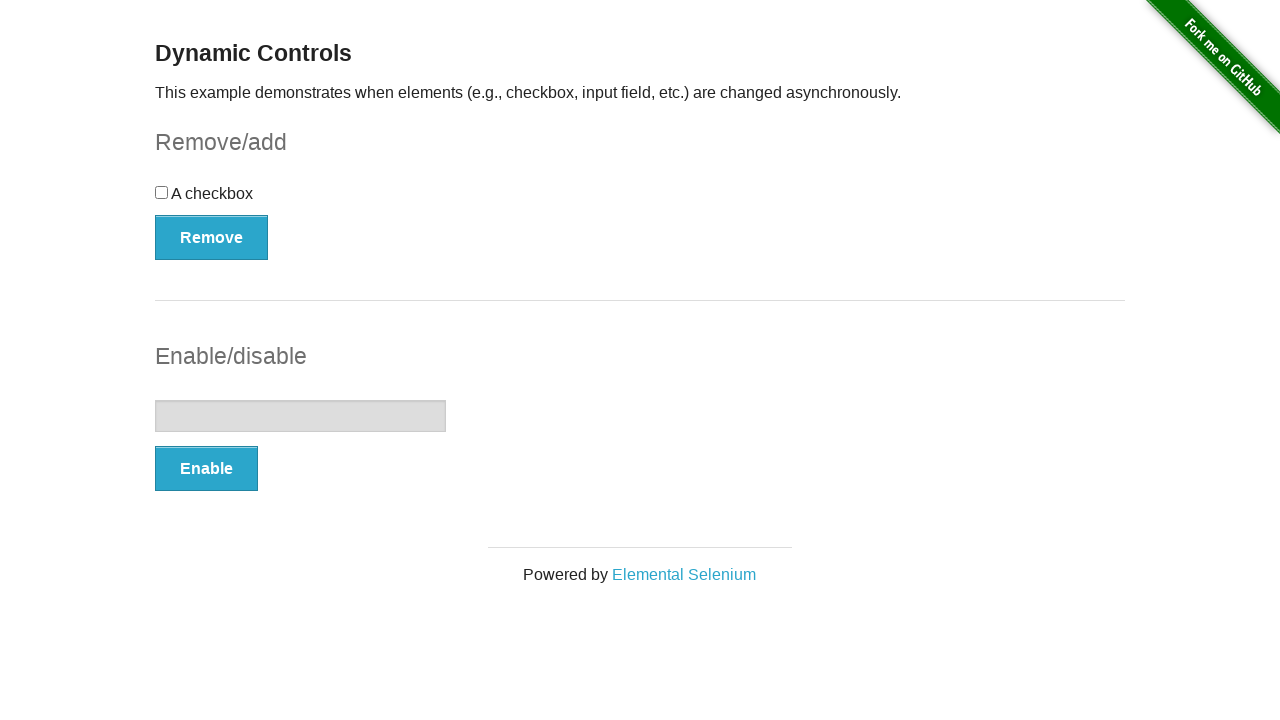

Located text input field
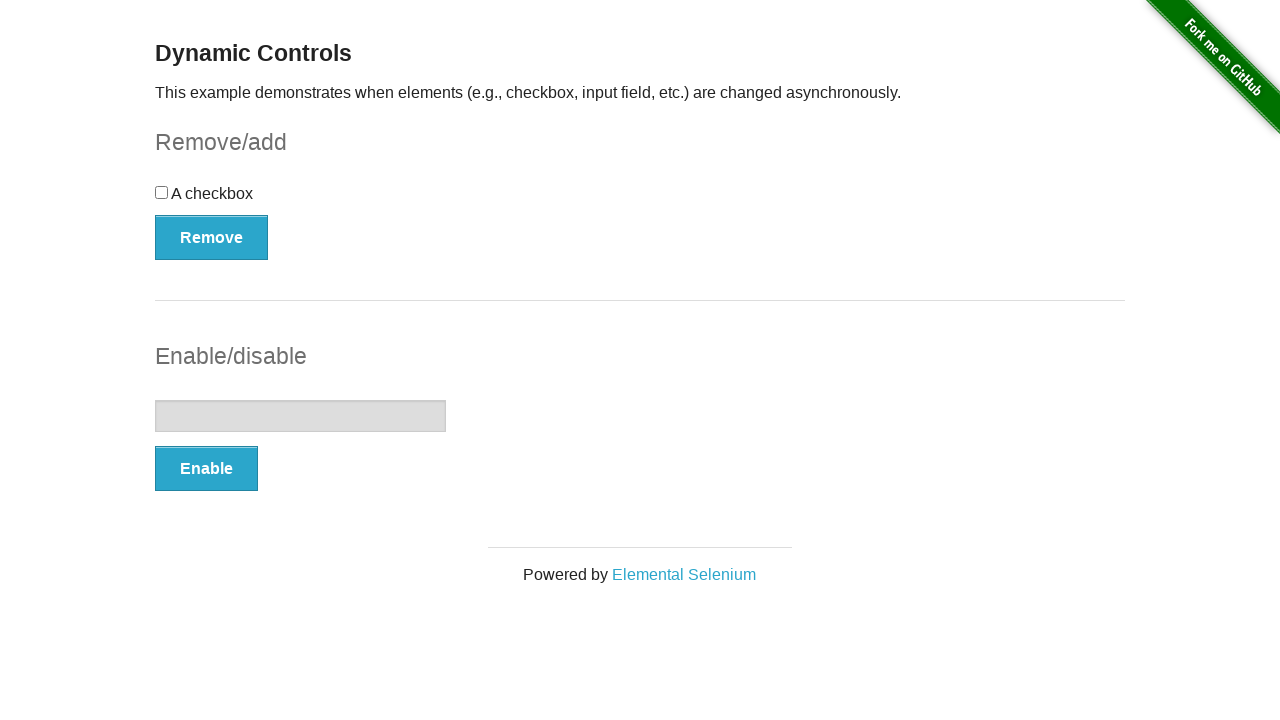

Verified input field is initially disabled
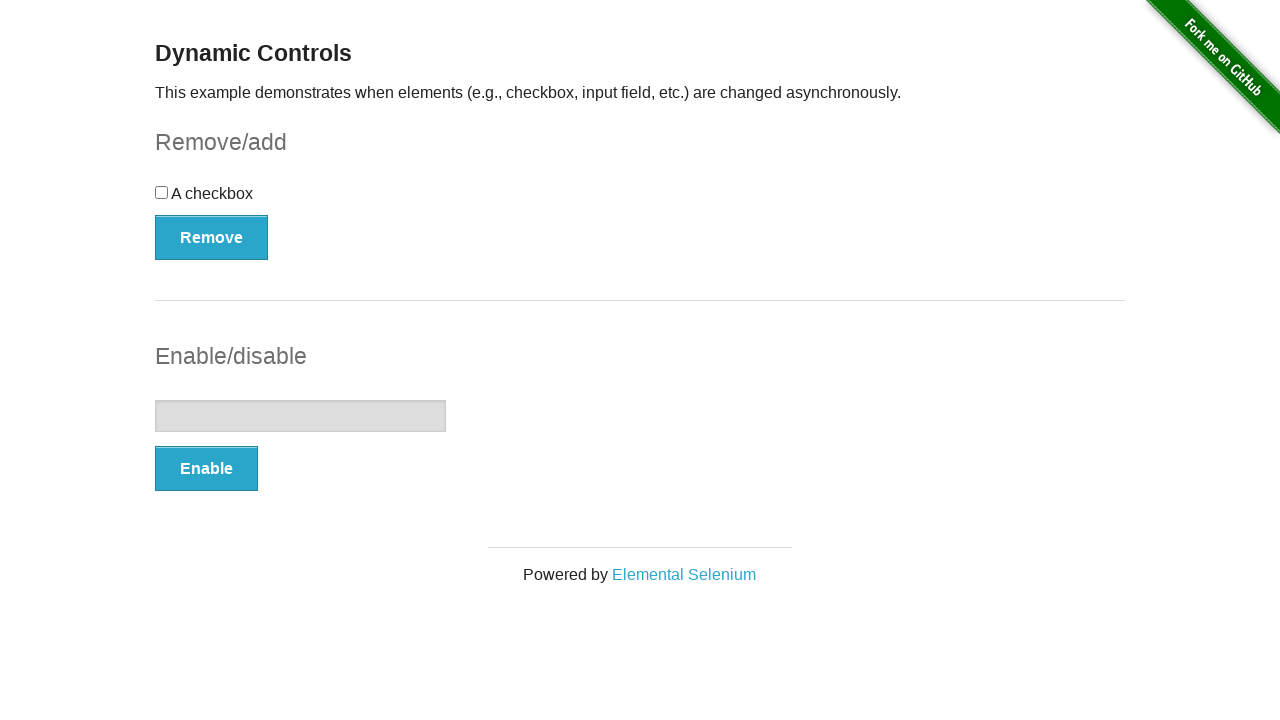

Clicked Enable button at (206, 469) on button:has-text('Enable')
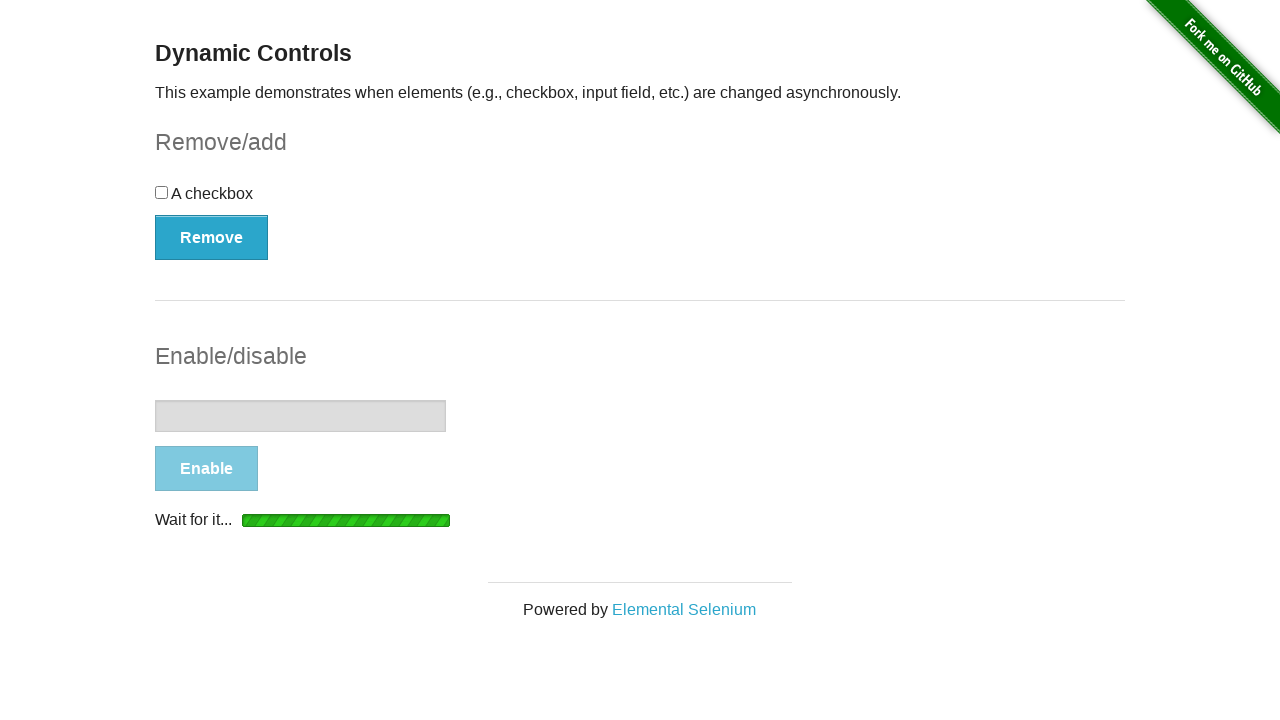

Loading indicator disappeared
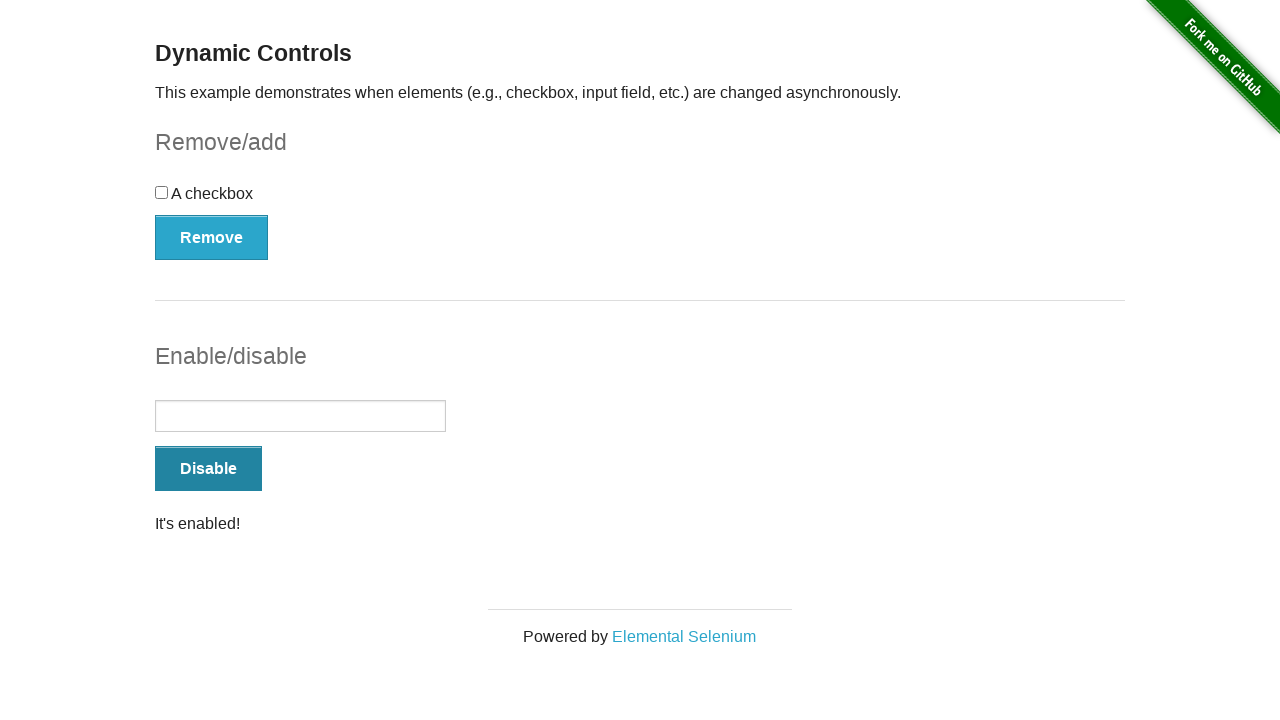

Input field became visible
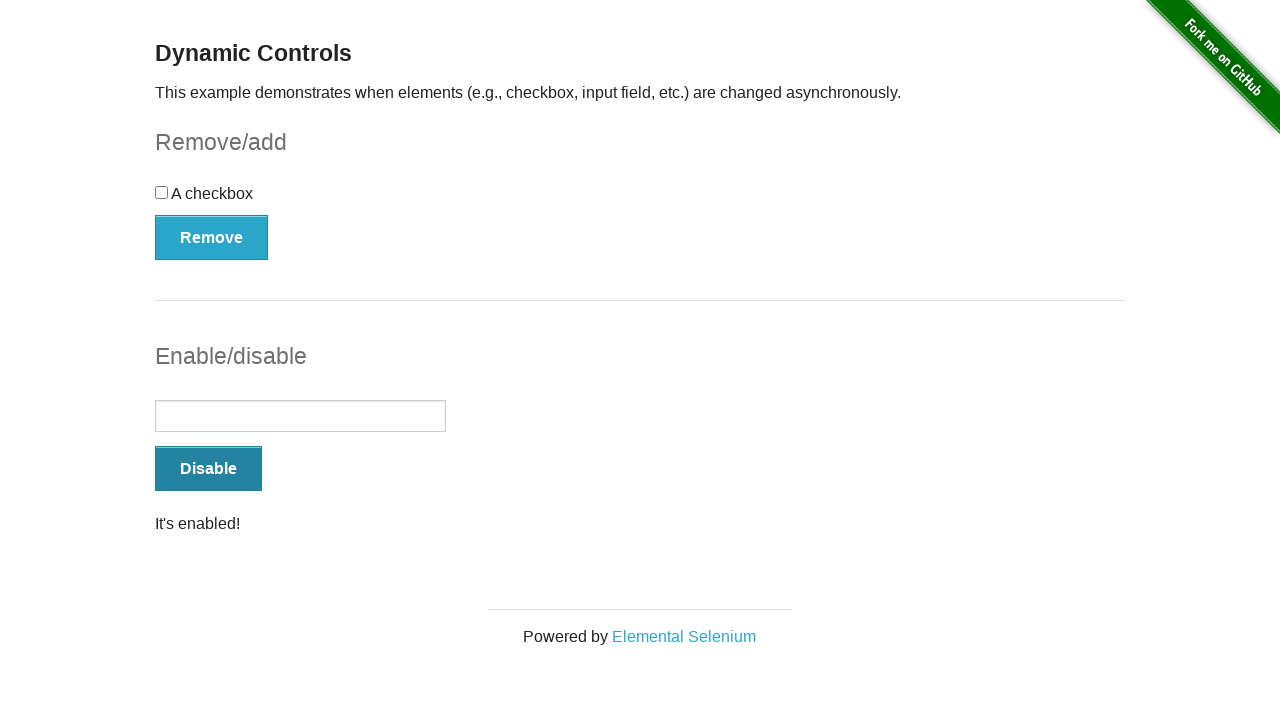

Input field became enabled
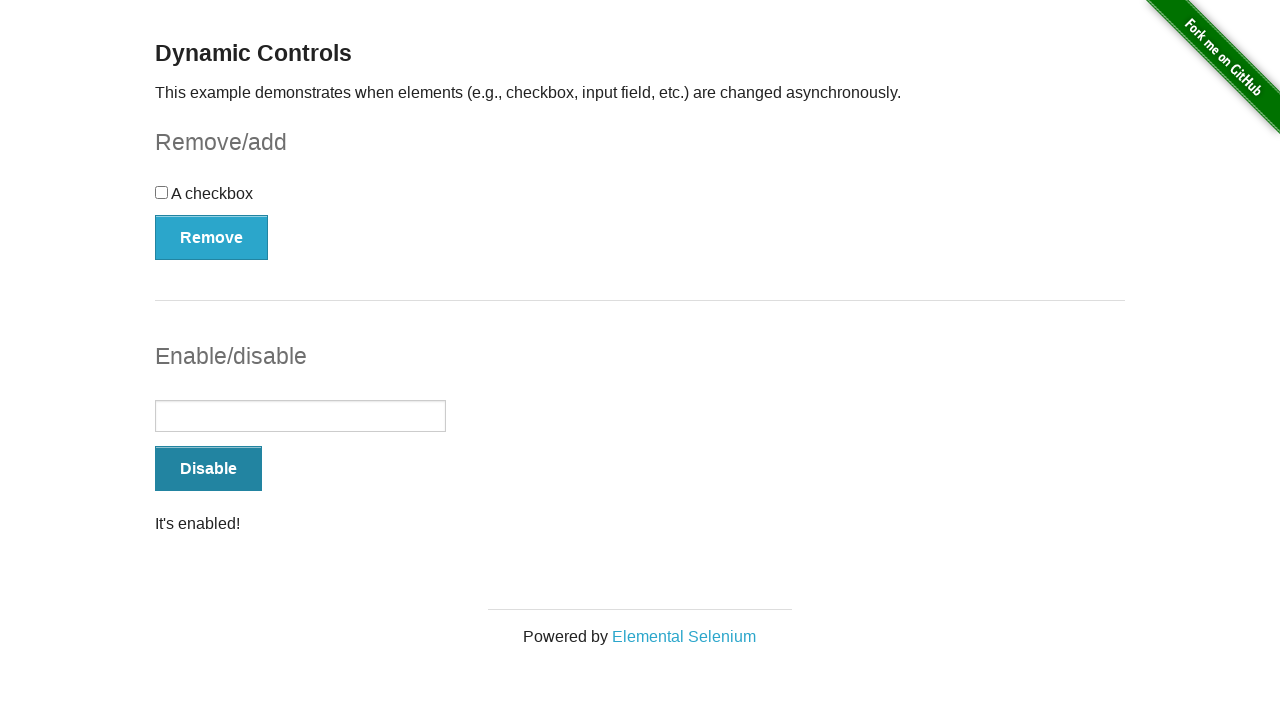

Verified input field is now enabled
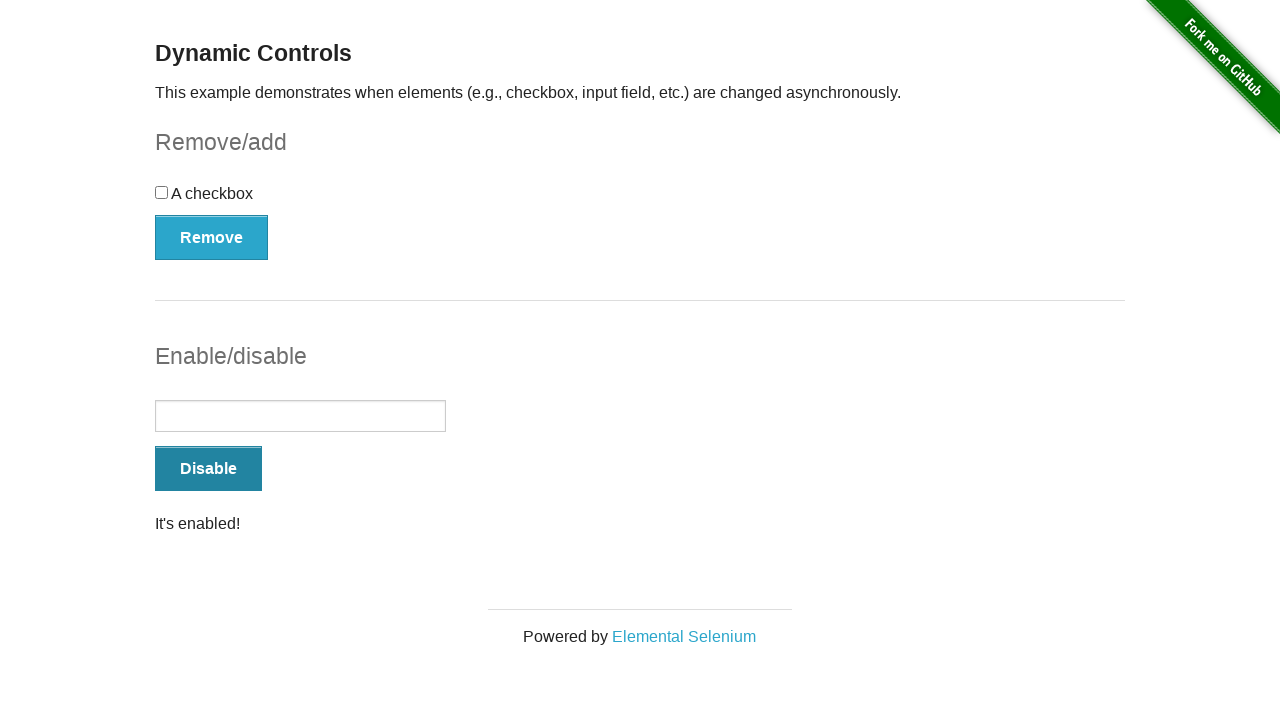

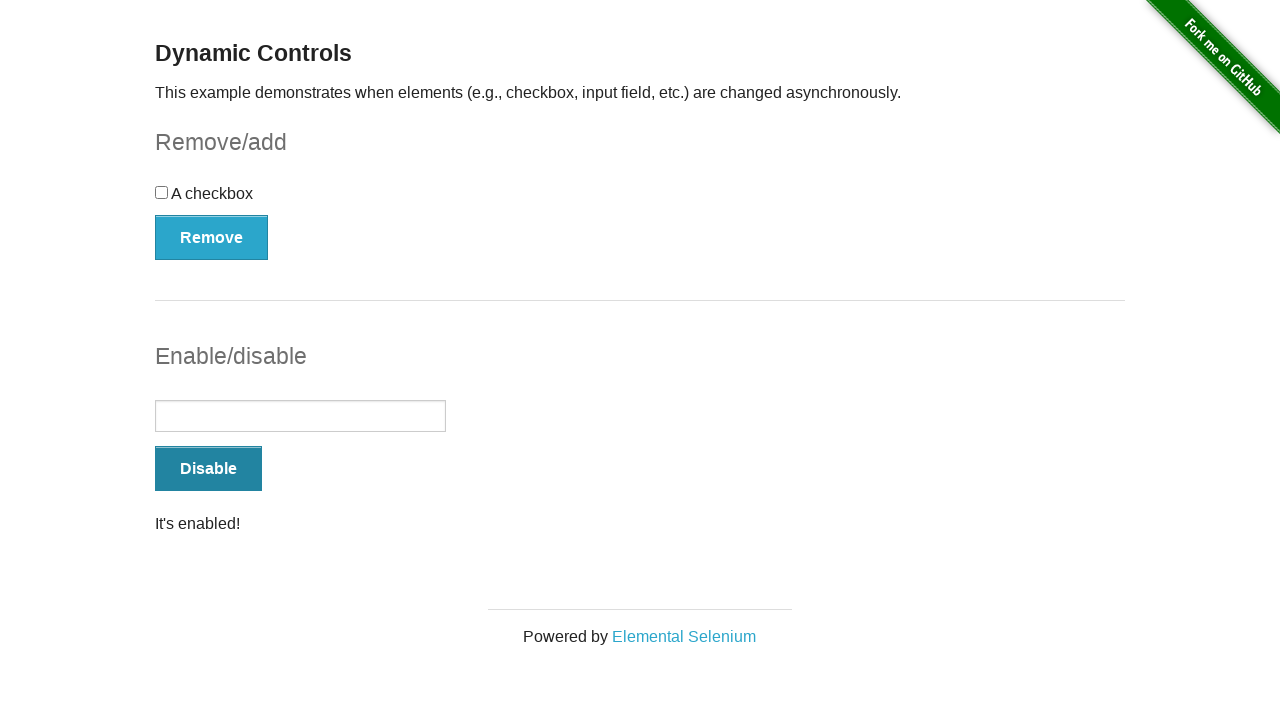